Tests an input field by entering a numeric value, clearing it, and entering another numeric value to verify the input field accepts numbers.

Starting URL: http://the-internet.herokuapp.com/inputs

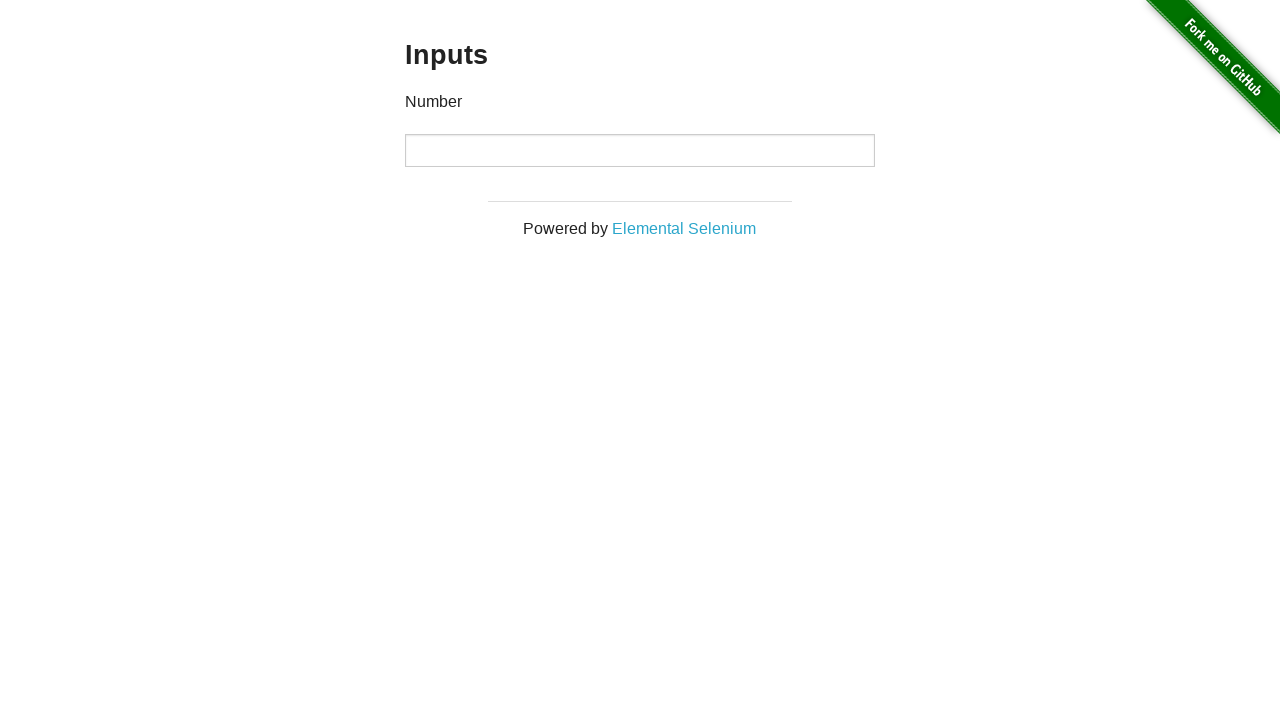

Entered numeric value 1000 into input field on input
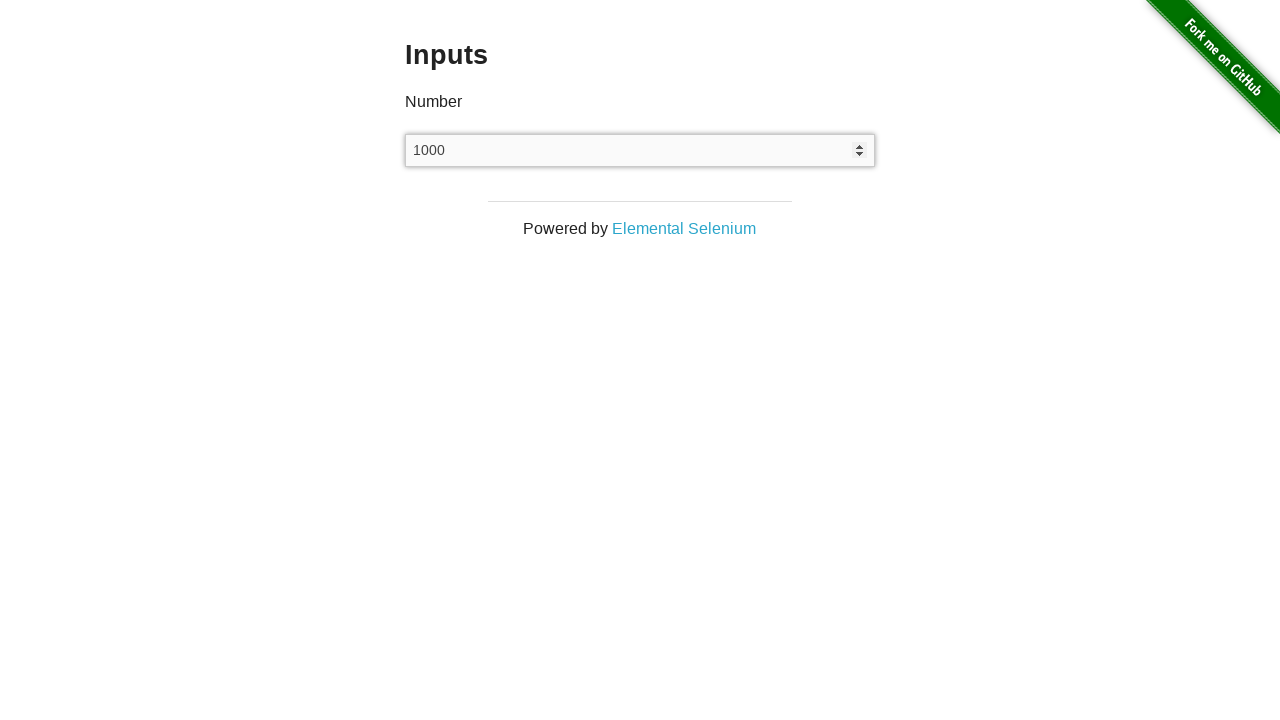

Waited 1 second to observe entered value
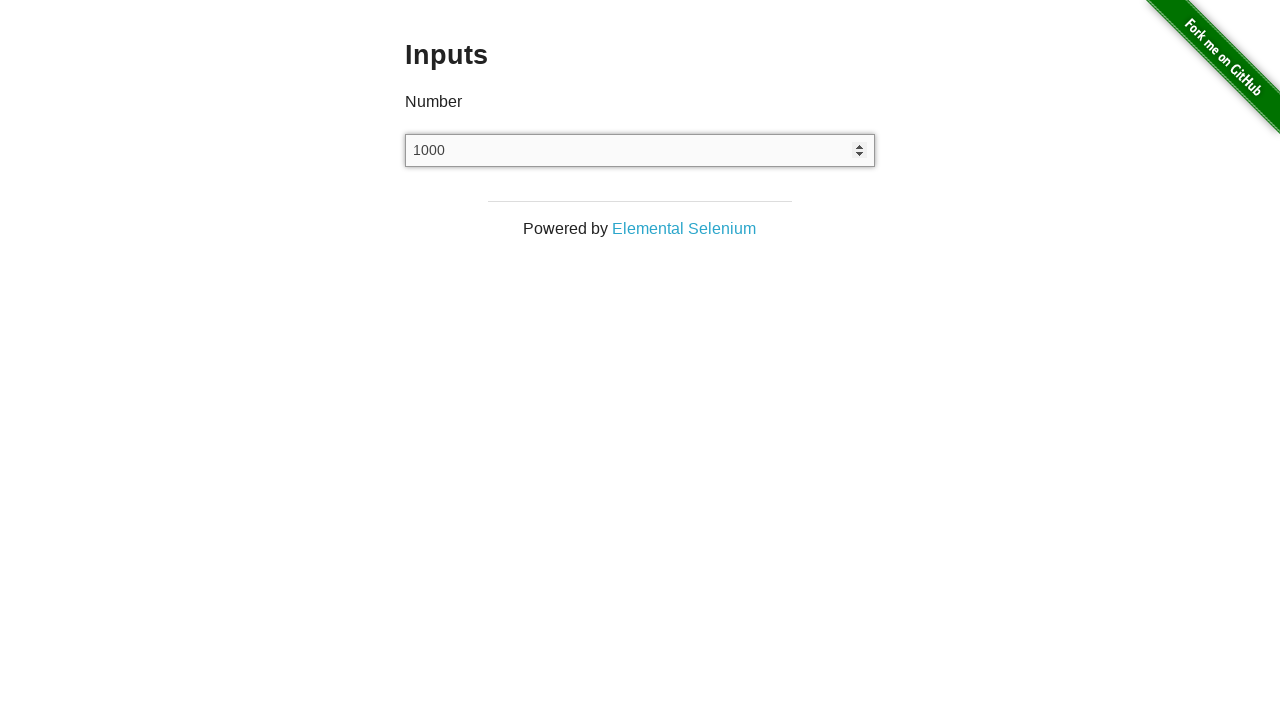

Cleared the input field on input
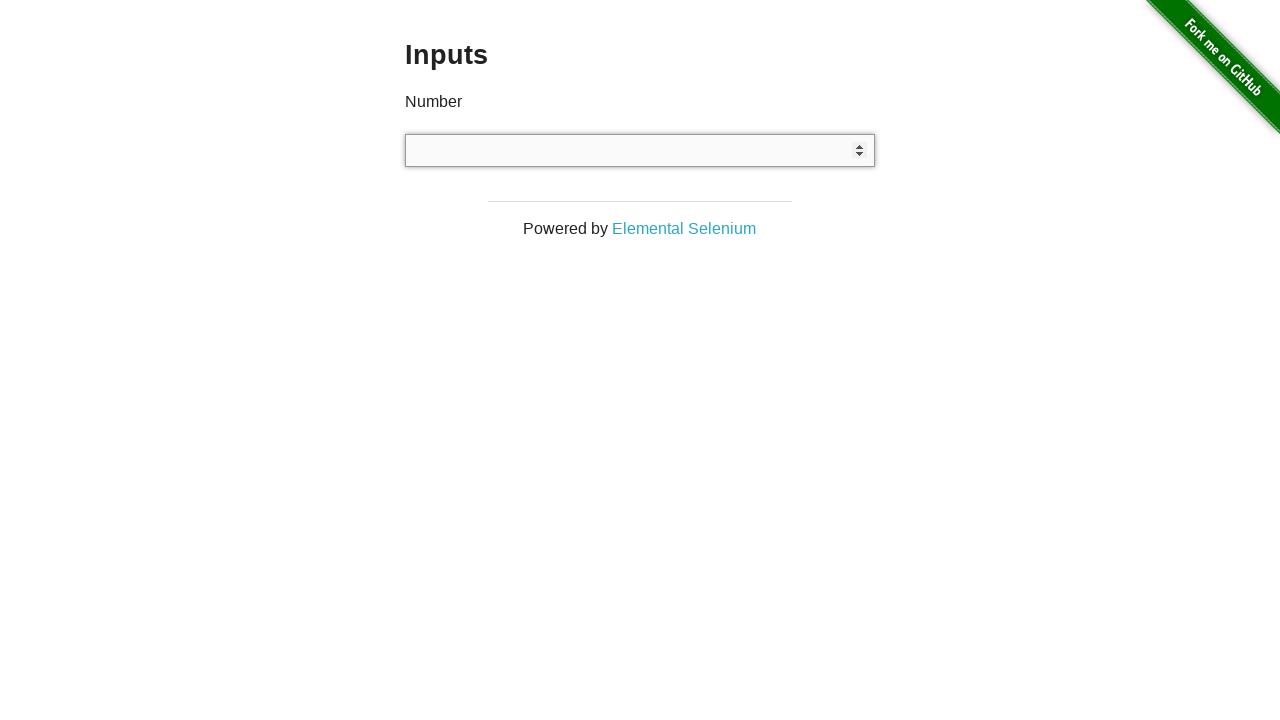

Waited 1 second to observe cleared input field
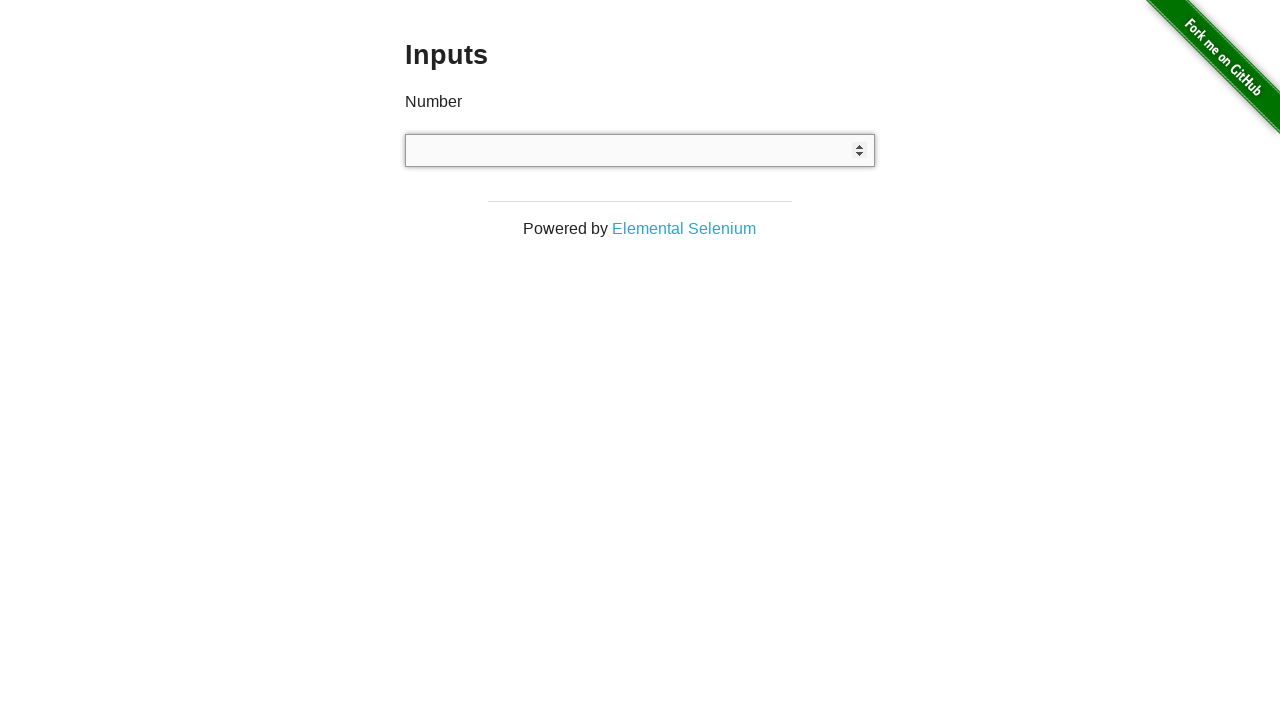

Entered numeric value 999 into input field on input
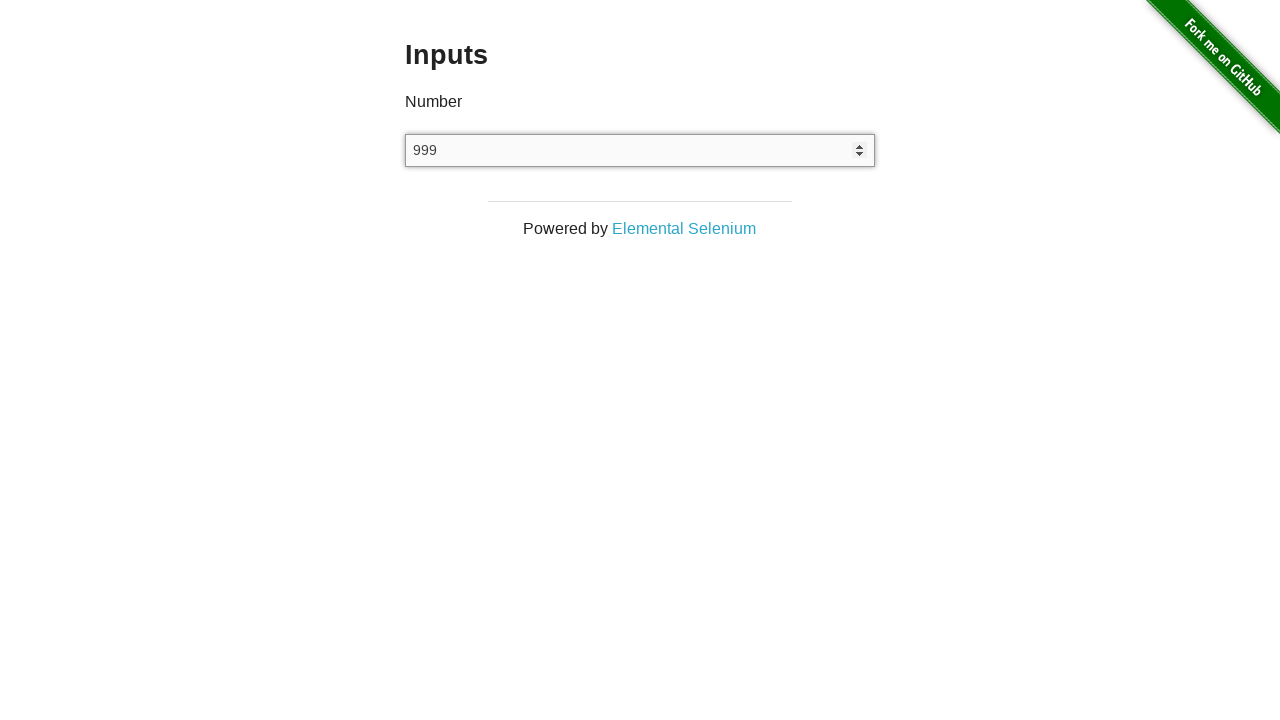

Waited 1 second to observe final entered value
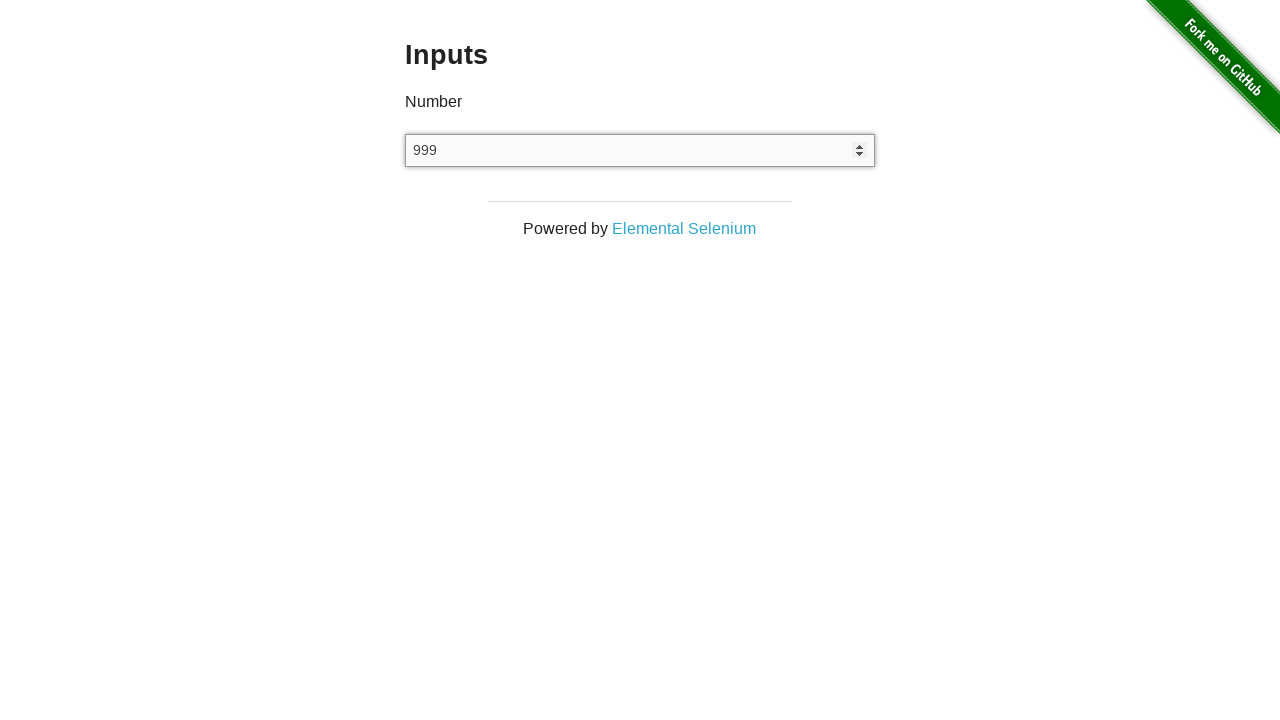

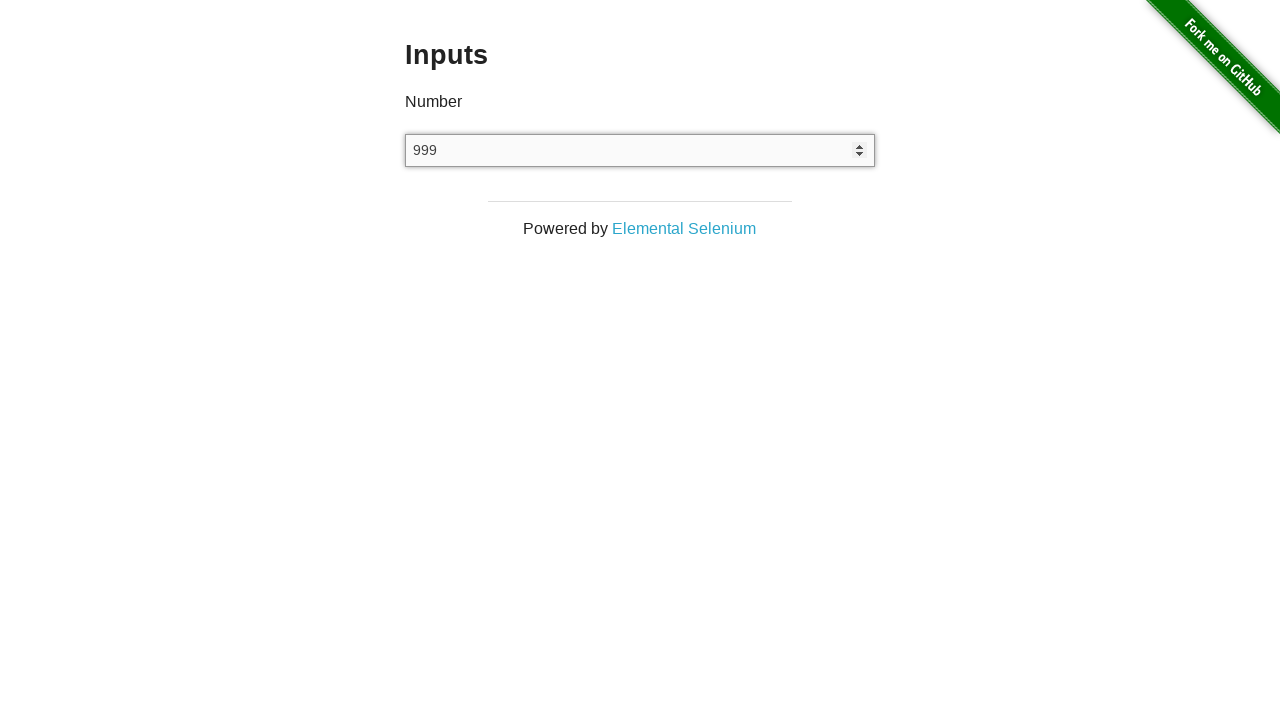